Tests clicking all checkboxes on the page by iterating through form-check-input checkboxes

Starting URL: https://testautomationpractice.blogspot.com/

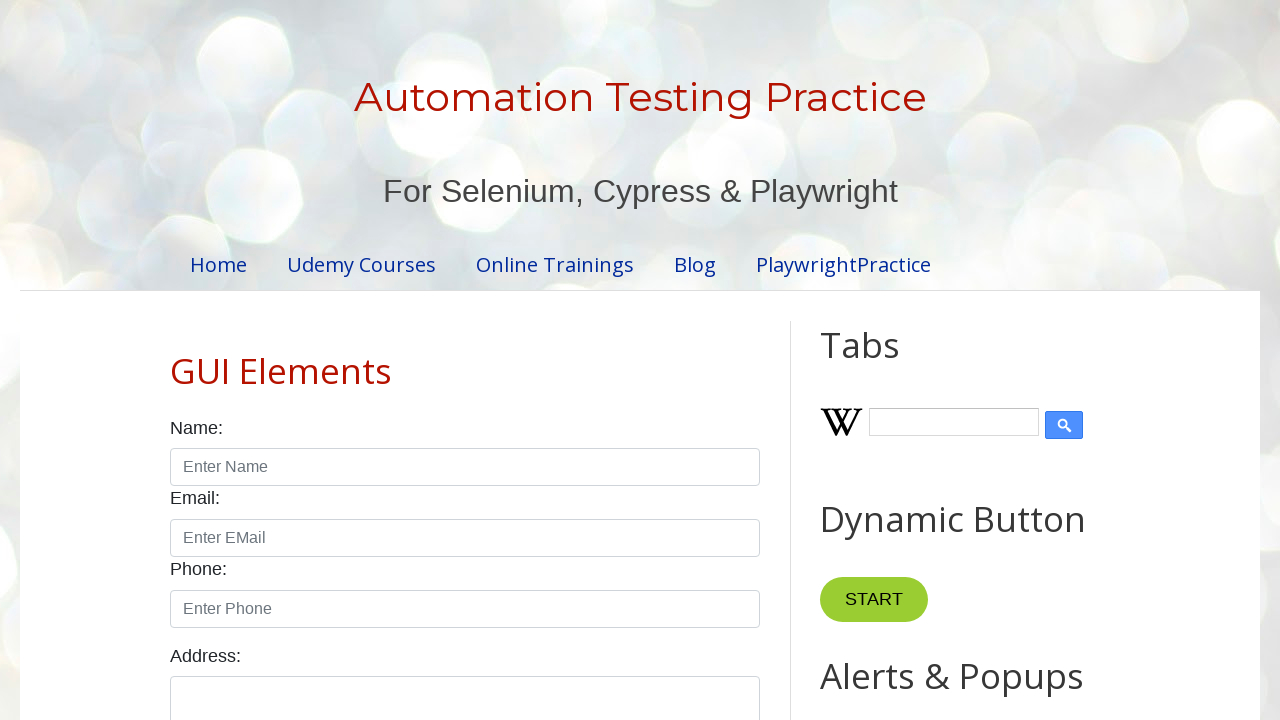

Waited for checkboxes with class form-check-input to be visible
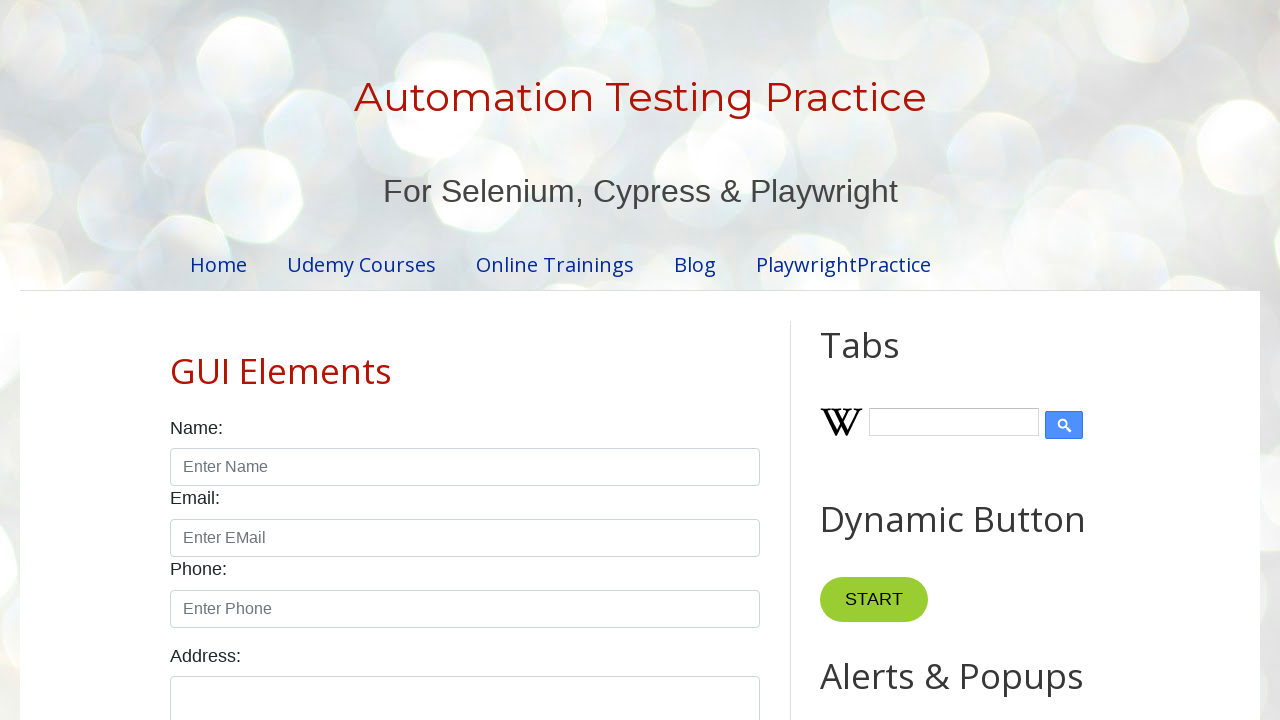

Located all checkboxes on the page
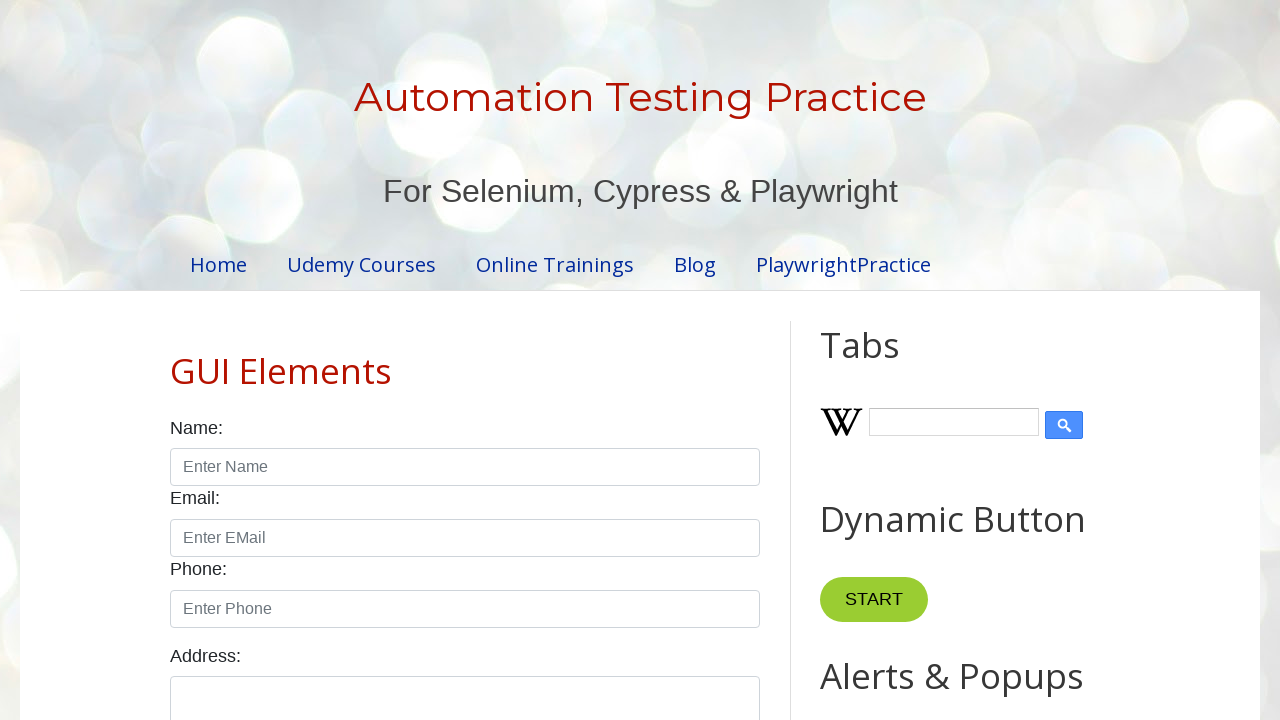

Found 7 checkboxes to process
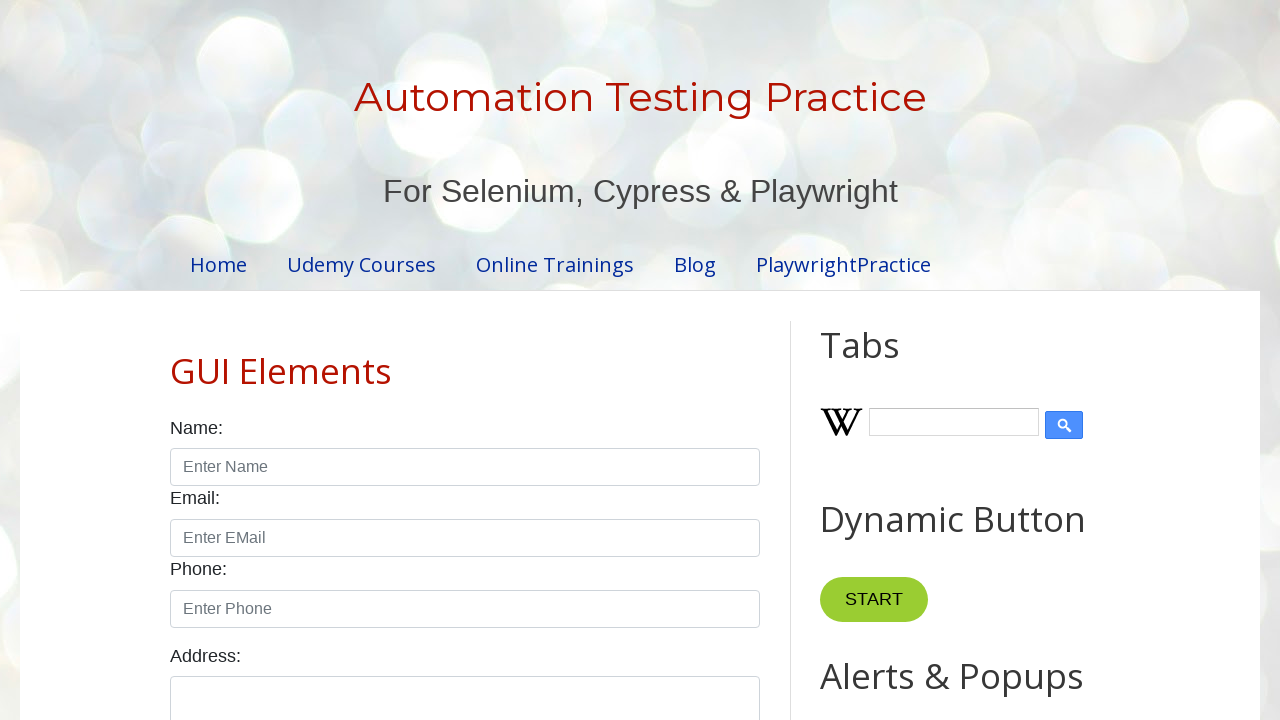

Clicked checkbox 1 of 7 at (176, 360) on input.form-check-input[type='checkbox'] >> nth=0
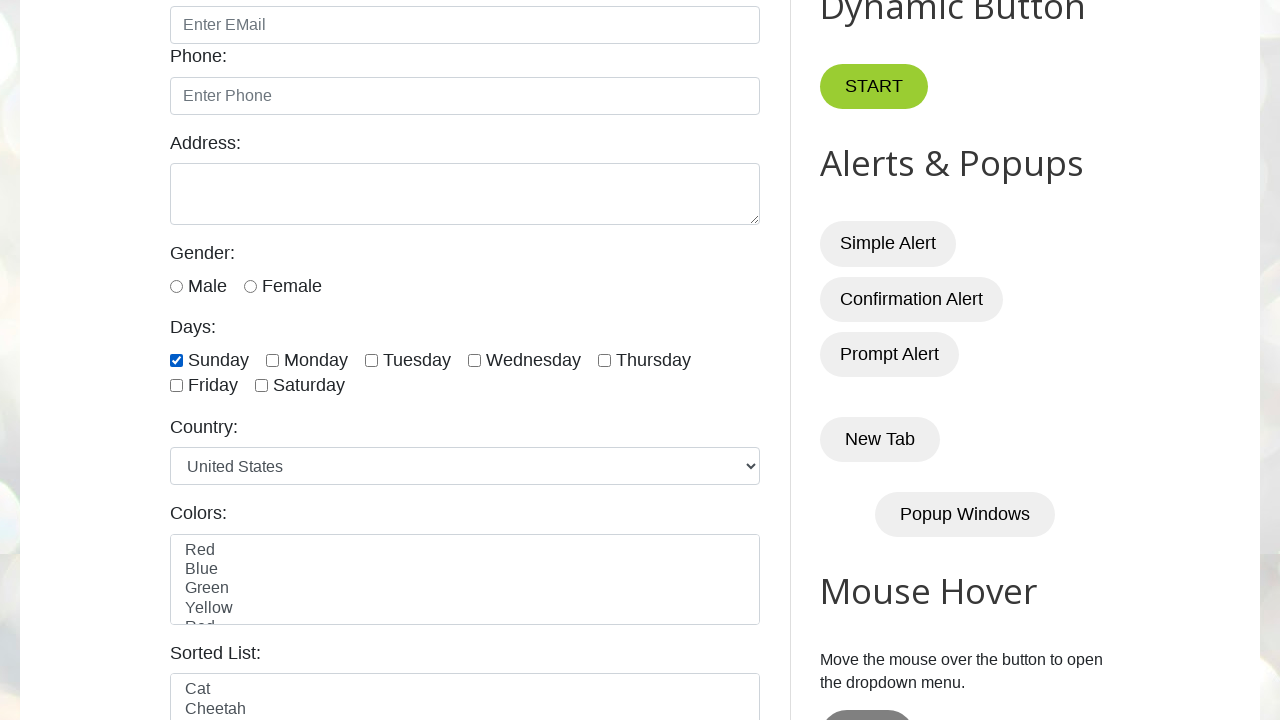

Clicked checkbox 2 of 7 at (272, 360) on input.form-check-input[type='checkbox'] >> nth=1
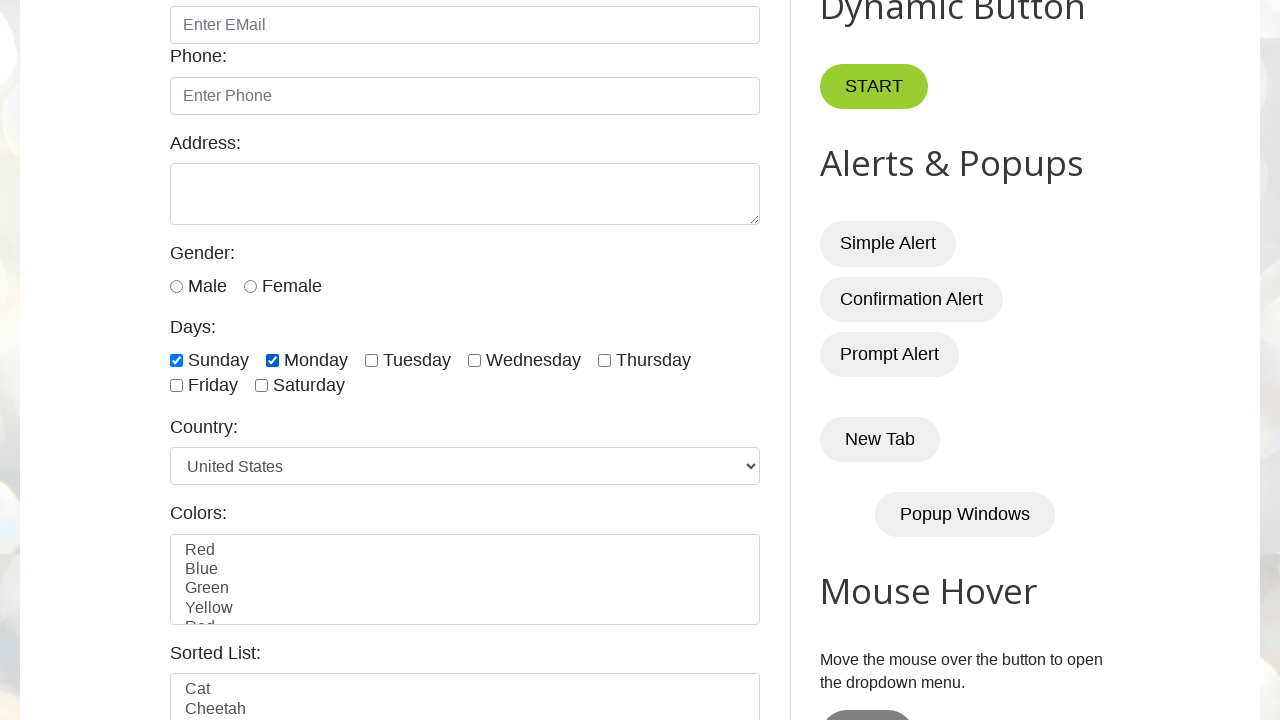

Clicked checkbox 3 of 7 at (372, 360) on input.form-check-input[type='checkbox'] >> nth=2
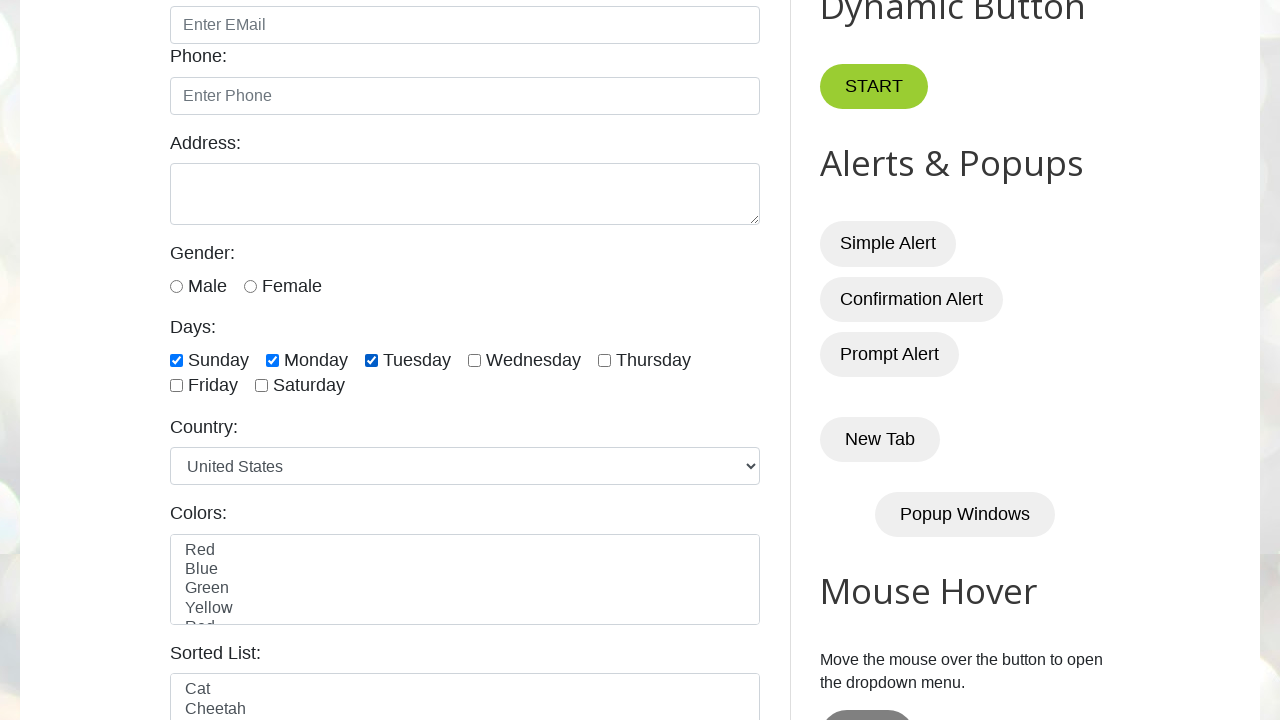

Clicked checkbox 4 of 7 at (474, 360) on input.form-check-input[type='checkbox'] >> nth=3
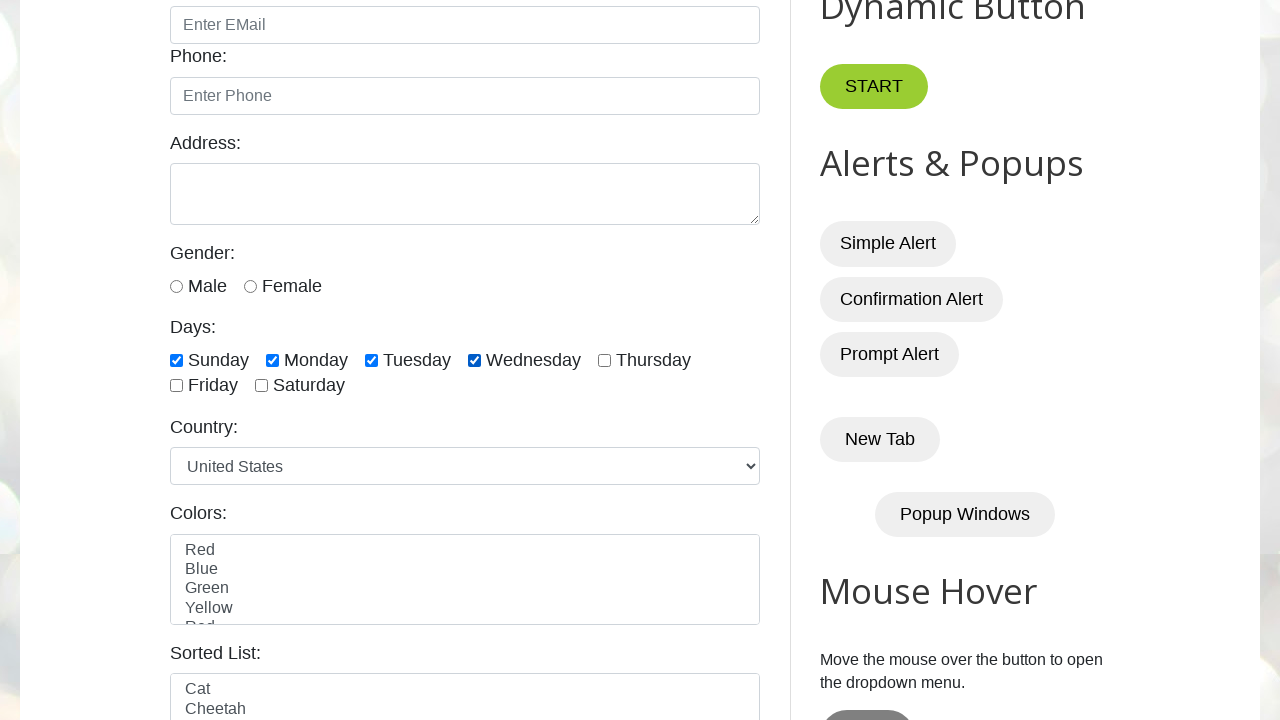

Clicked checkbox 5 of 7 at (604, 360) on input.form-check-input[type='checkbox'] >> nth=4
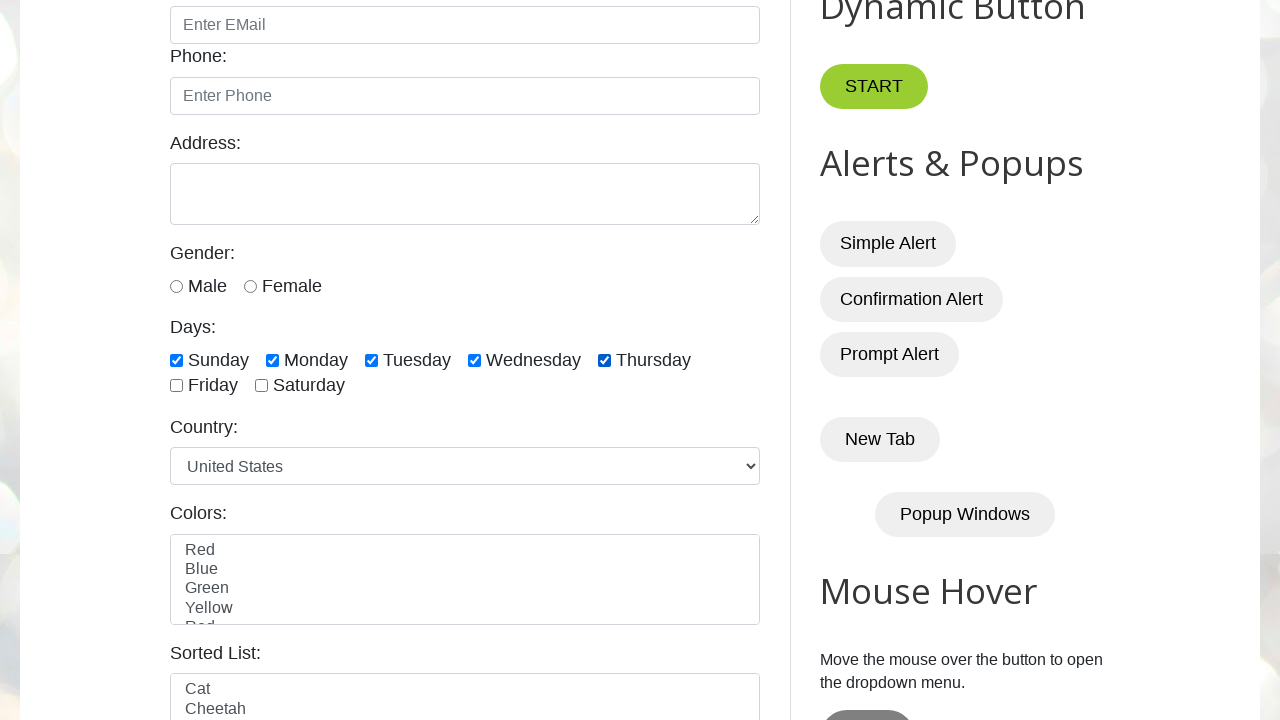

Clicked checkbox 6 of 7 at (176, 386) on input.form-check-input[type='checkbox'] >> nth=5
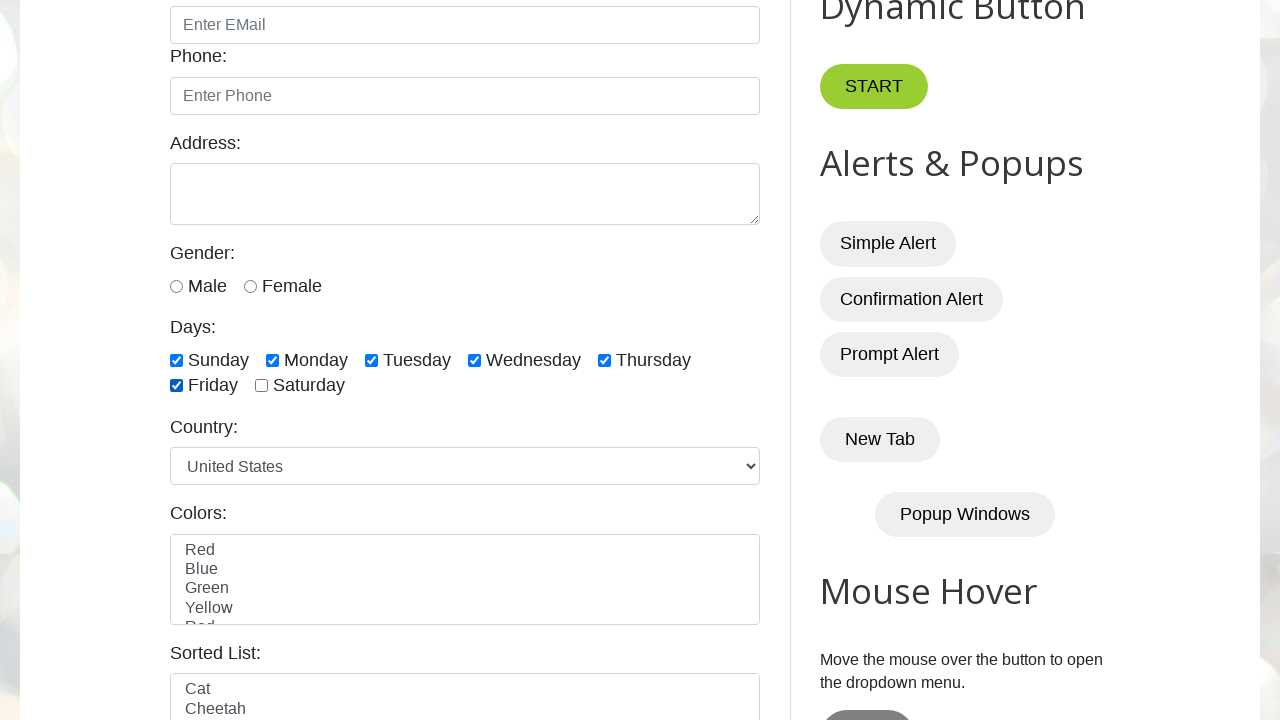

Clicked checkbox 7 of 7 at (262, 386) on input.form-check-input[type='checkbox'] >> nth=6
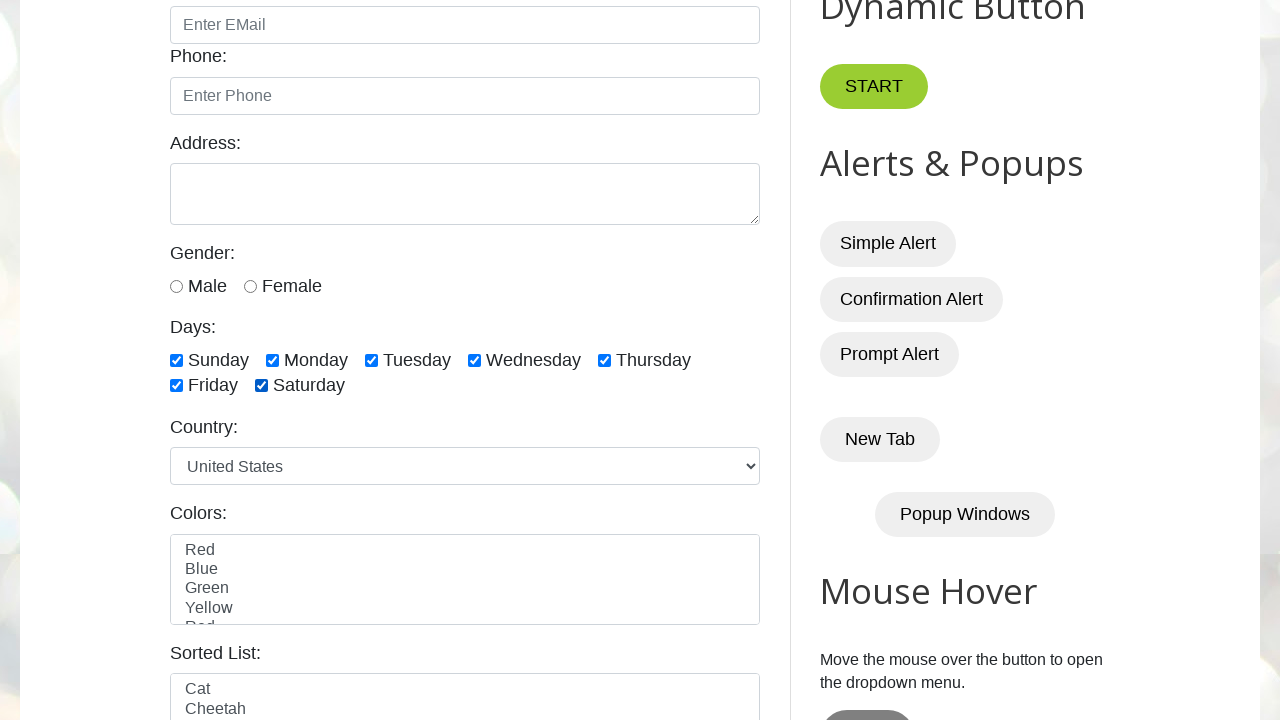

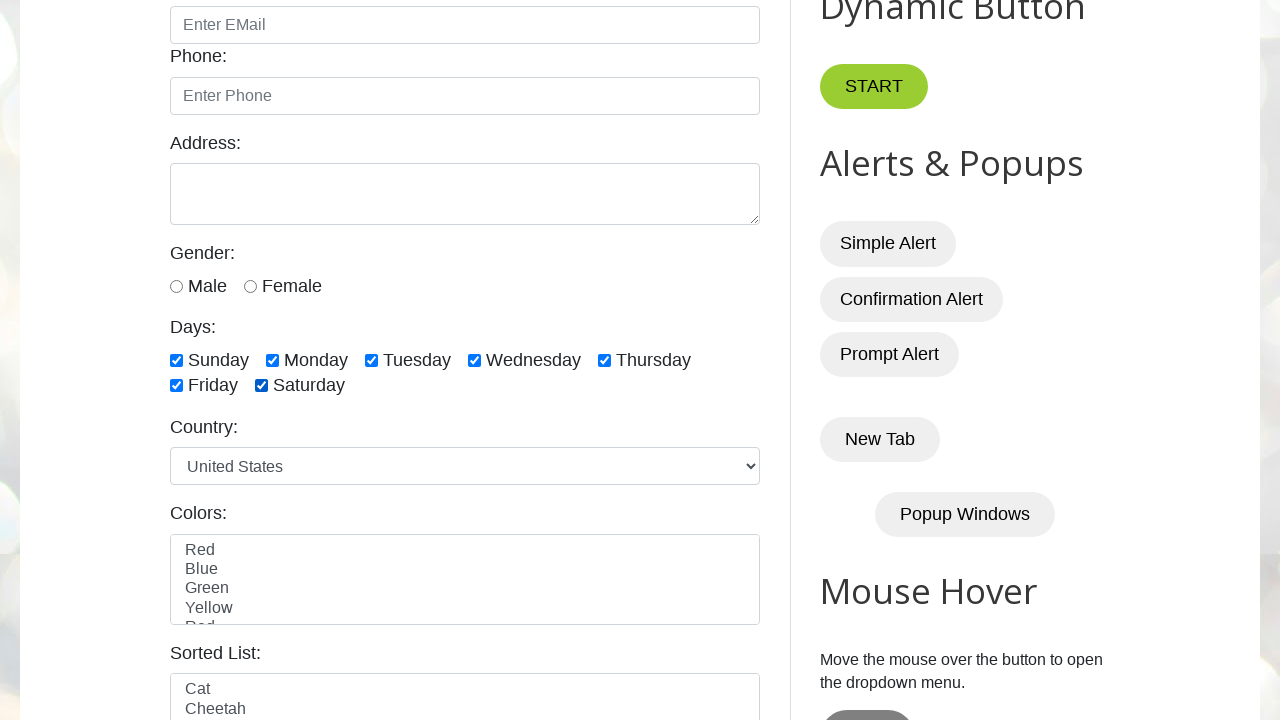